Tests opting out of A/B tests by forging an opt-out cookie after loading the page, then refreshing to verify the opt-out takes effect

Starting URL: http://the-internet.herokuapp.com/abtest

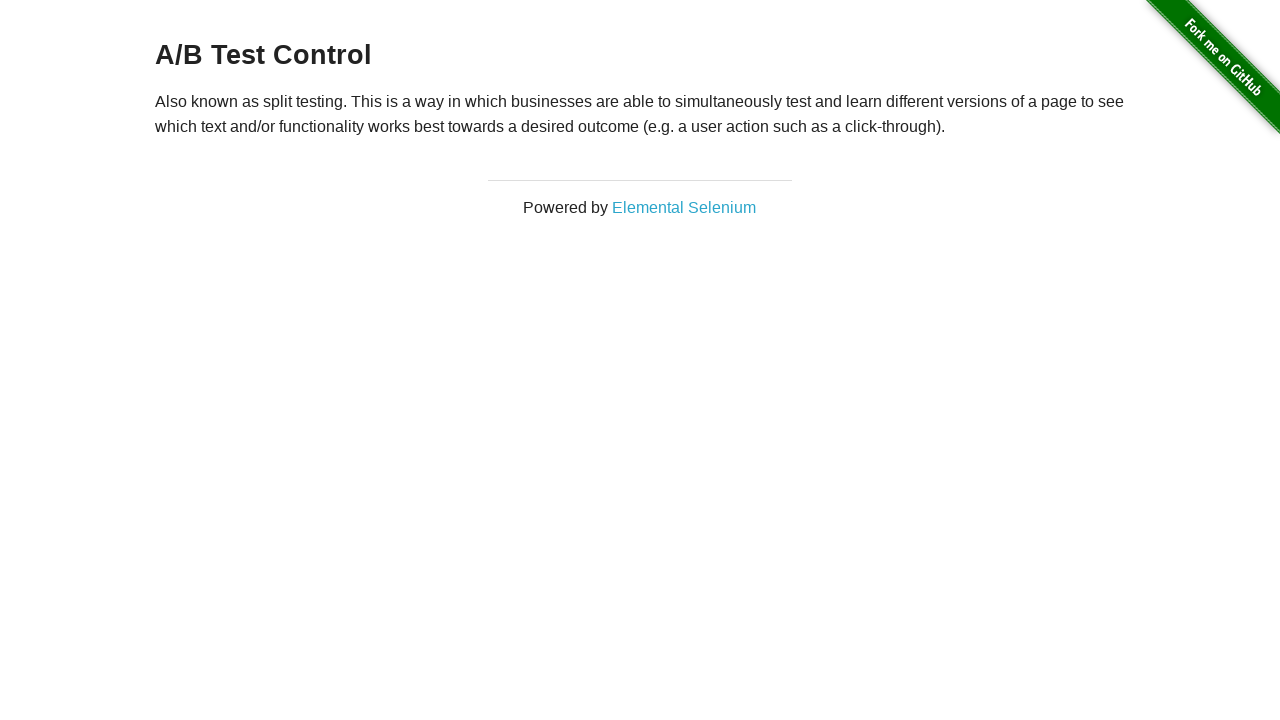

Located the h3 heading element
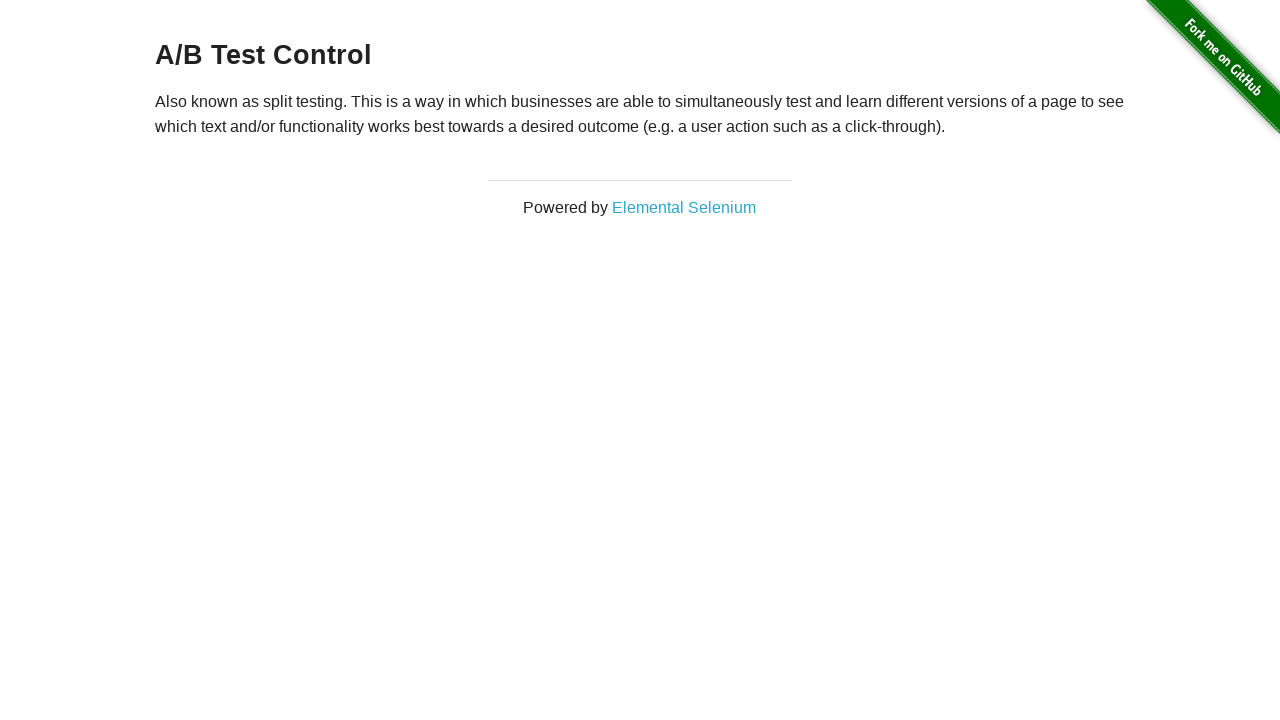

Retrieved heading text content
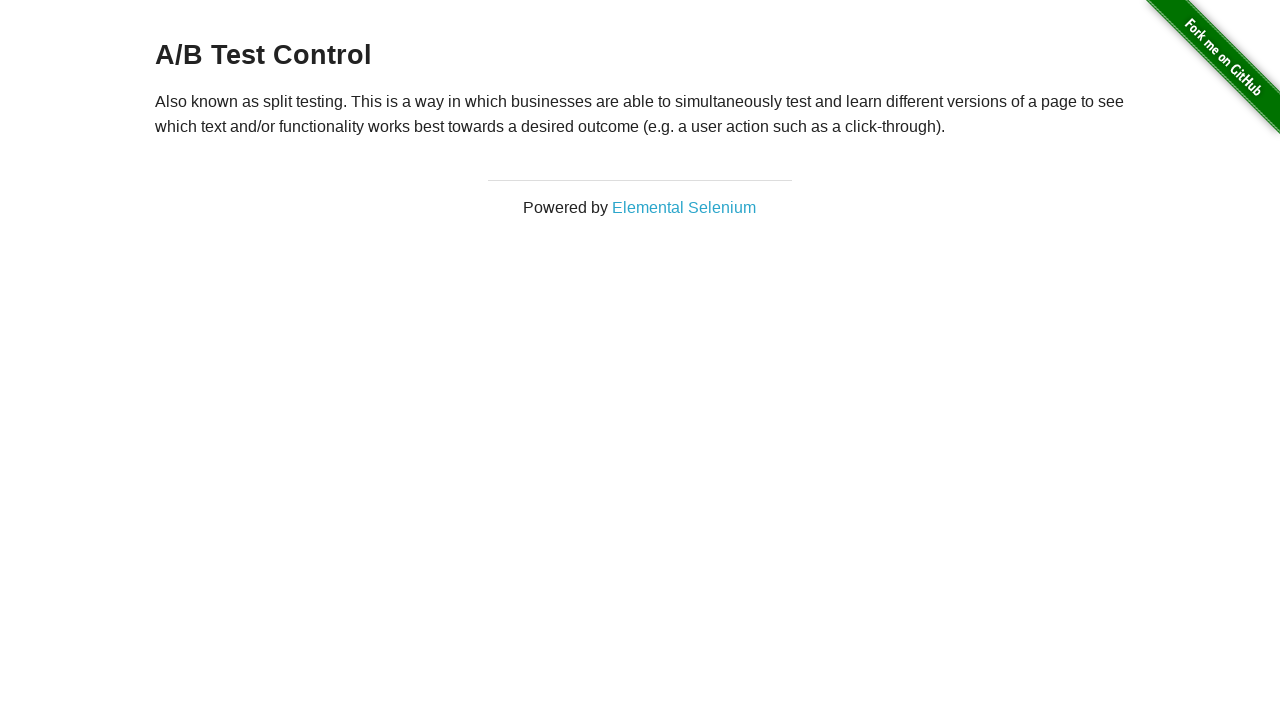

Verified initial page is in one of the A/B test groups
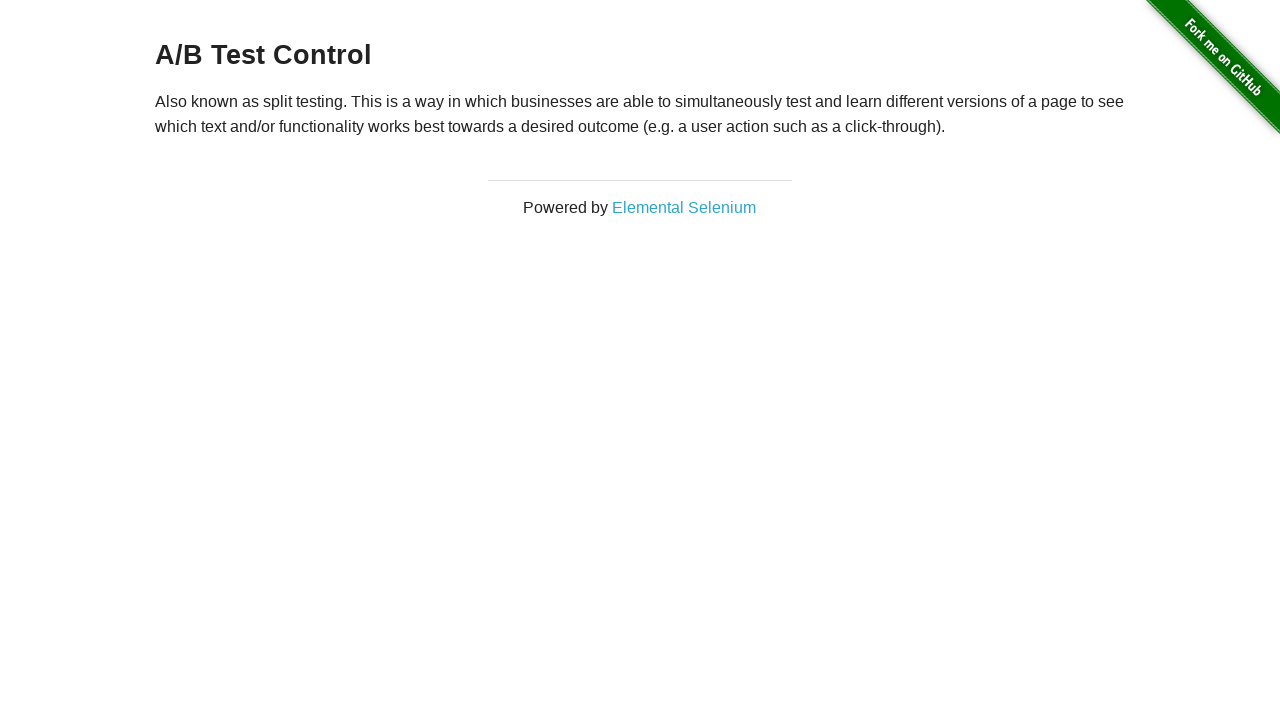

Added optimizelyOptOut cookie with value 'true'
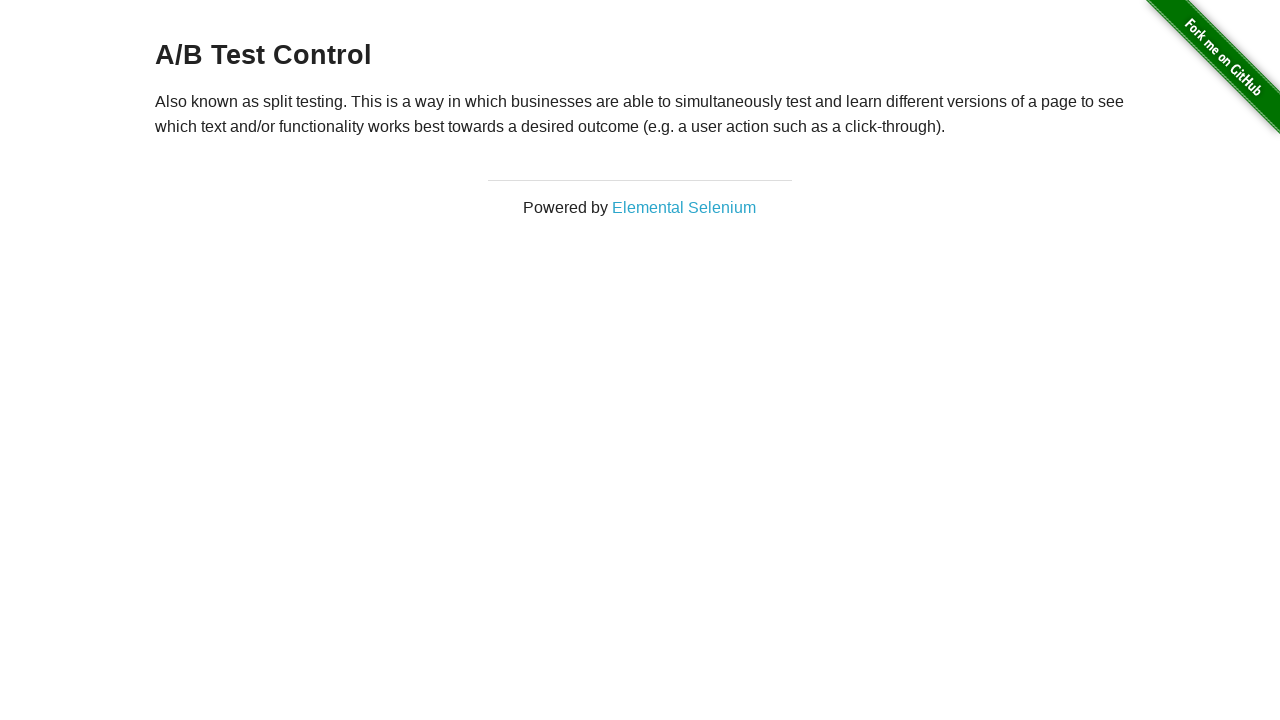

Reloaded the page to apply the opt-out cookie
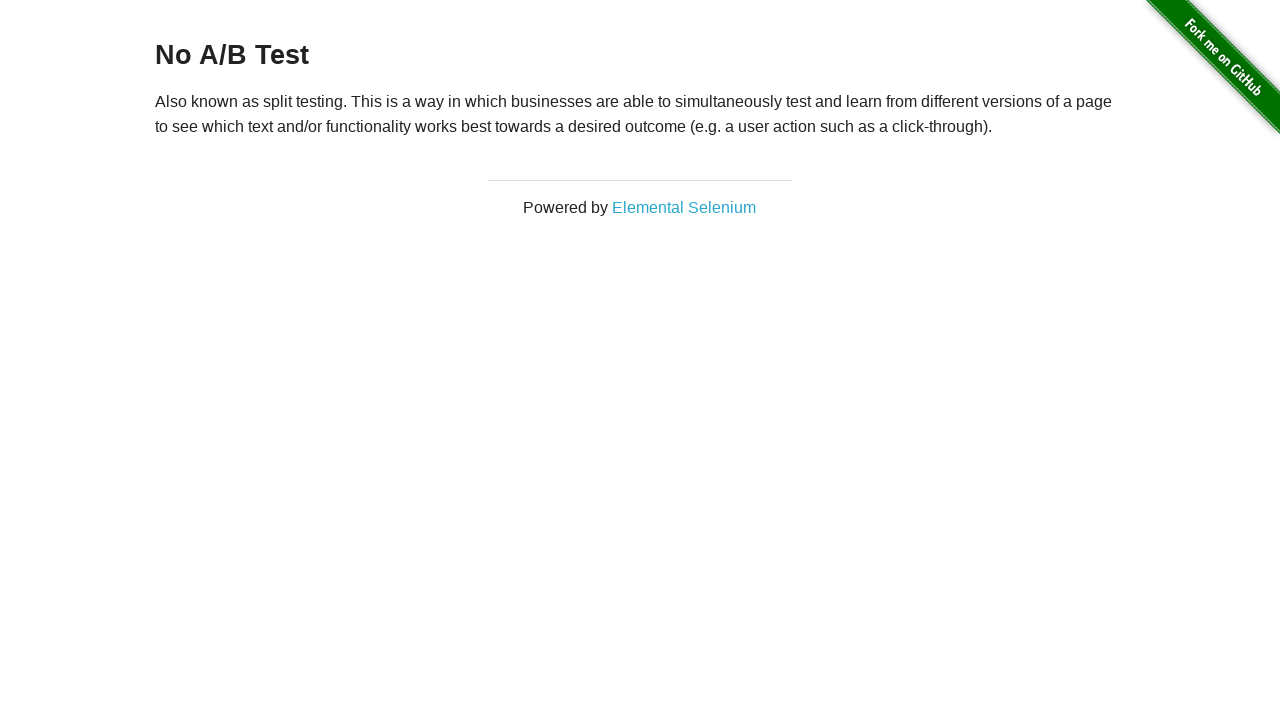

Retrieved heading text after page reload
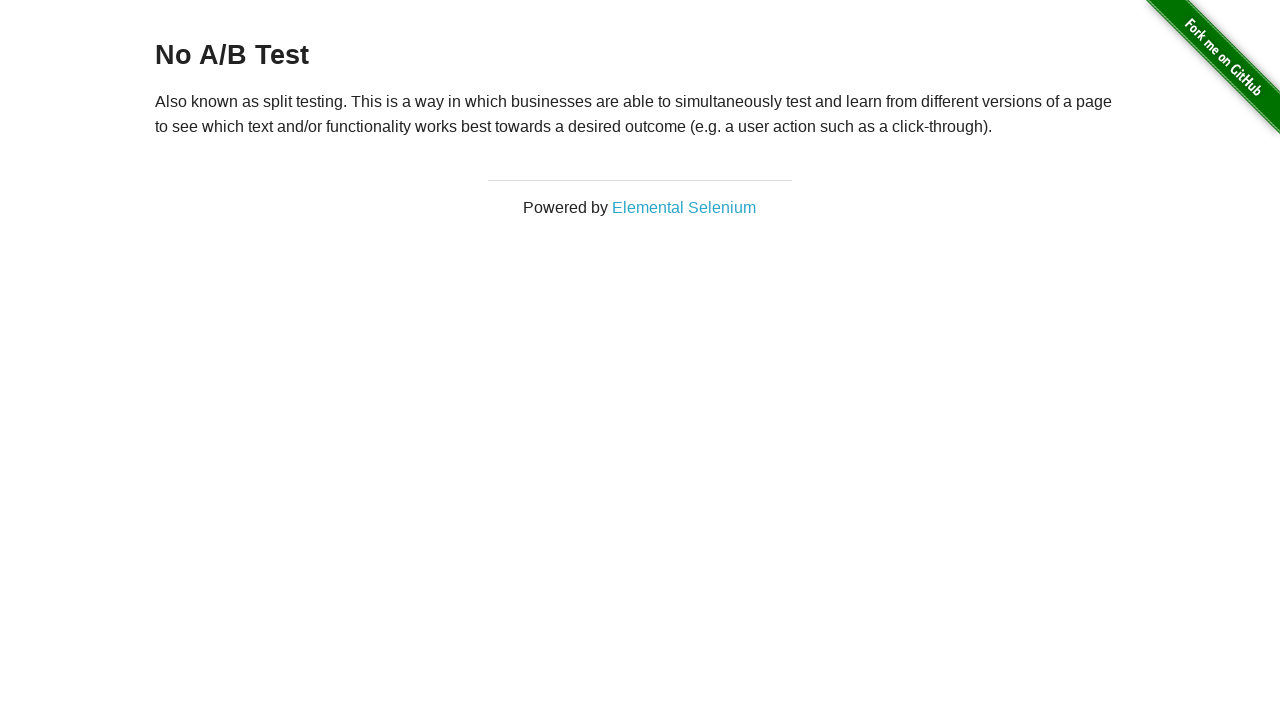

Verified opt-out was successful - page shows 'No A/B Test'
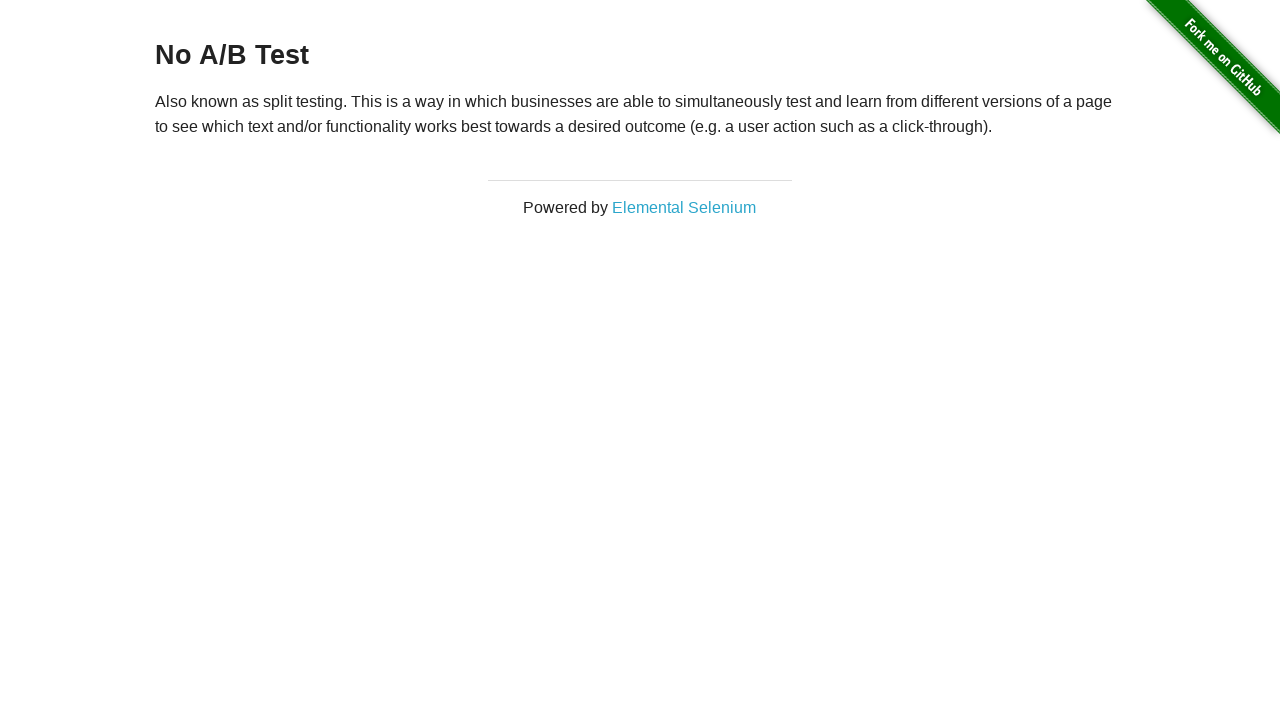

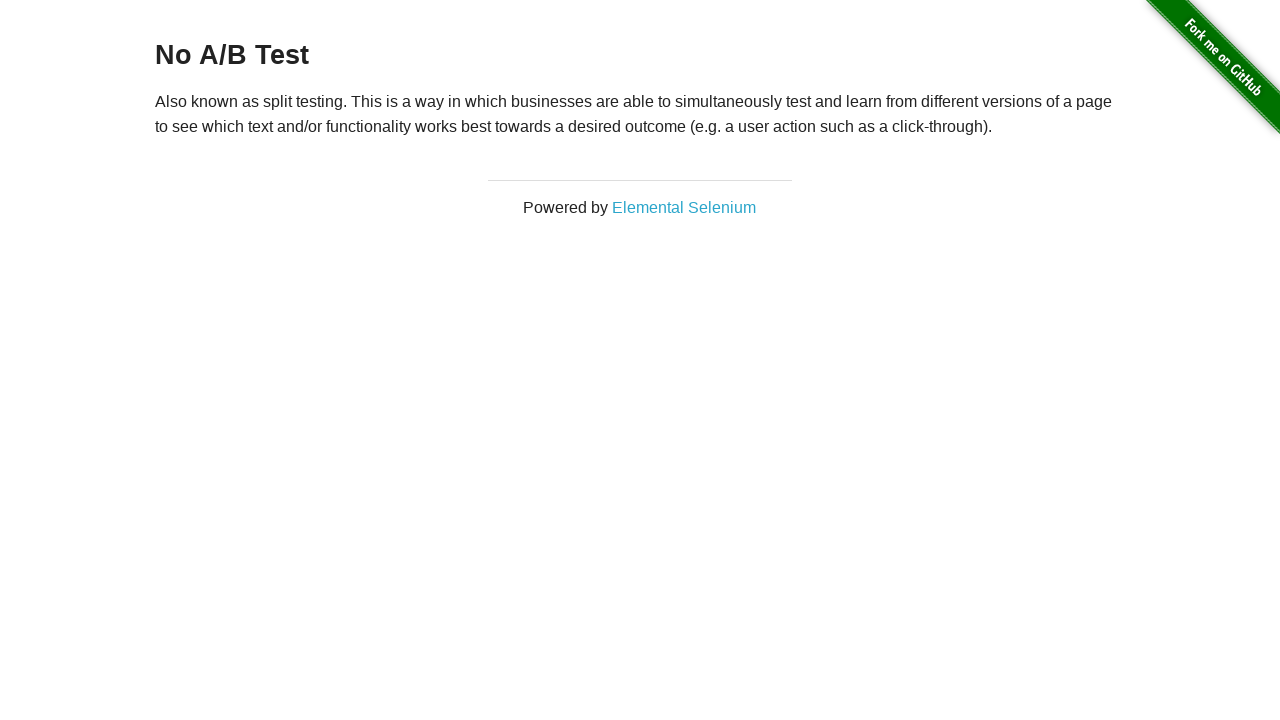